Navigates to the MealPal website homepage and takes a screenshot

Starting URL: https://www.mealpal.com

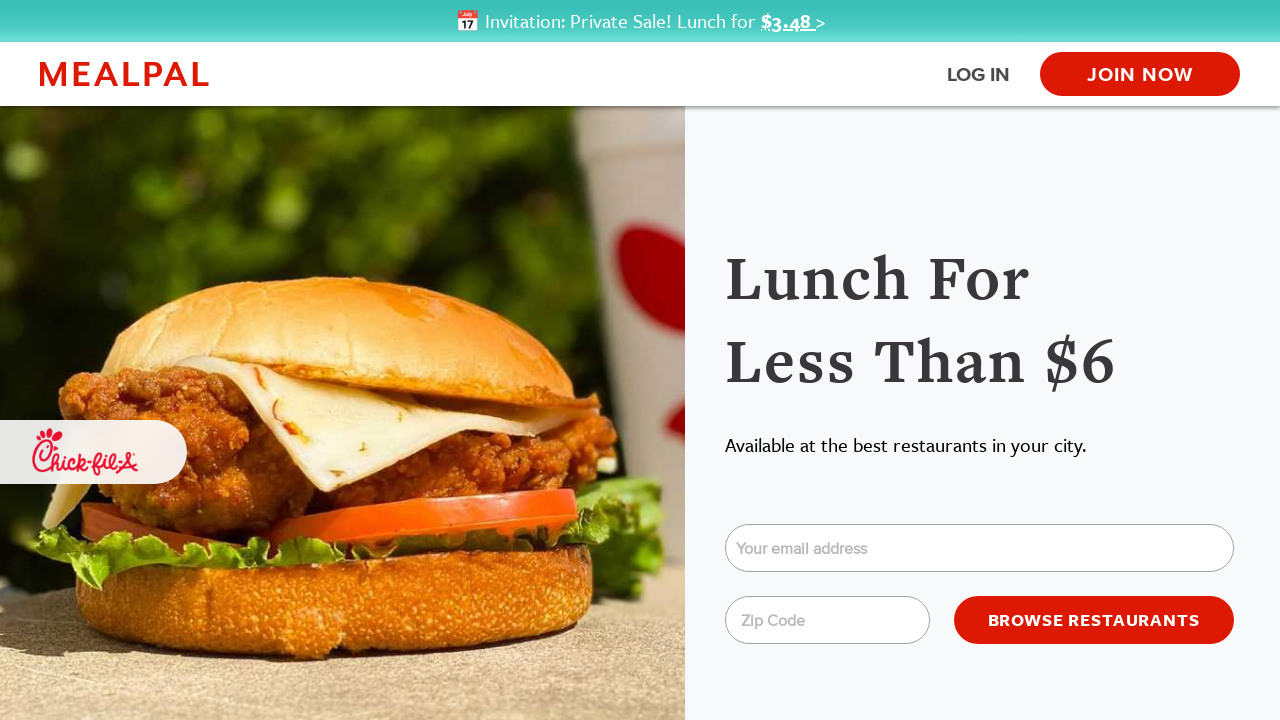

Navigated to MealPal homepage
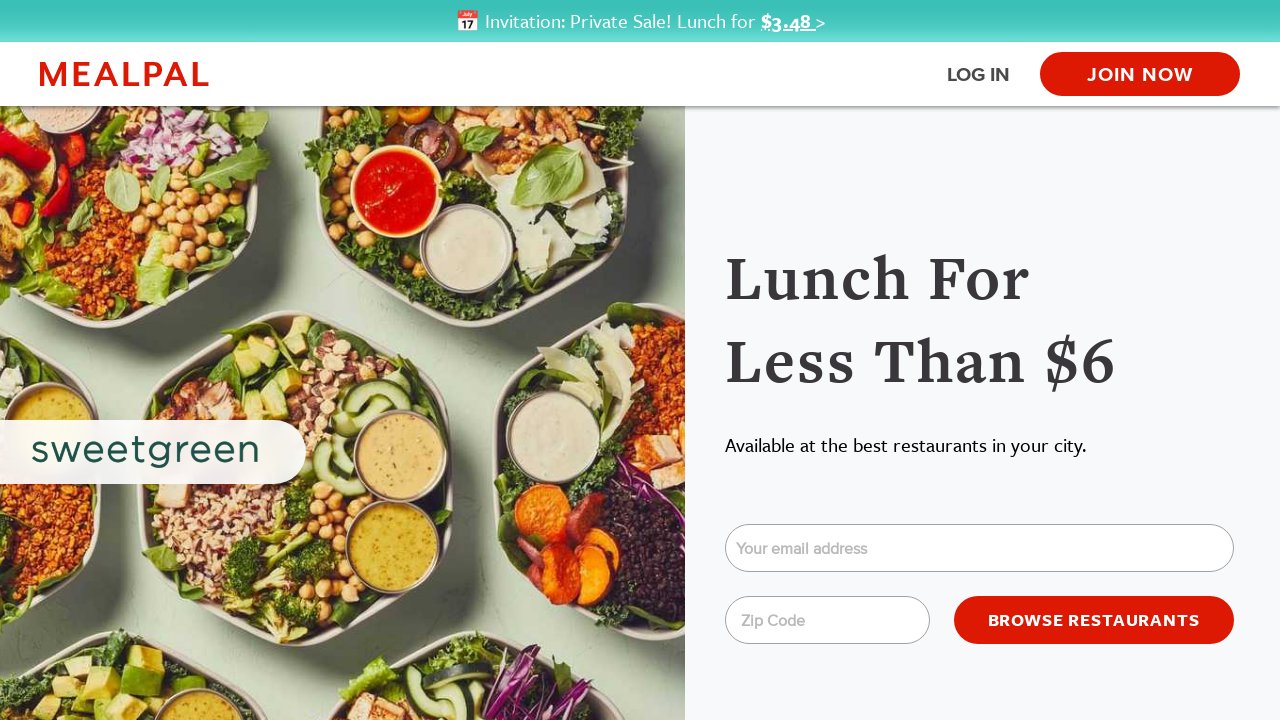

Took screenshot of MealPal homepage
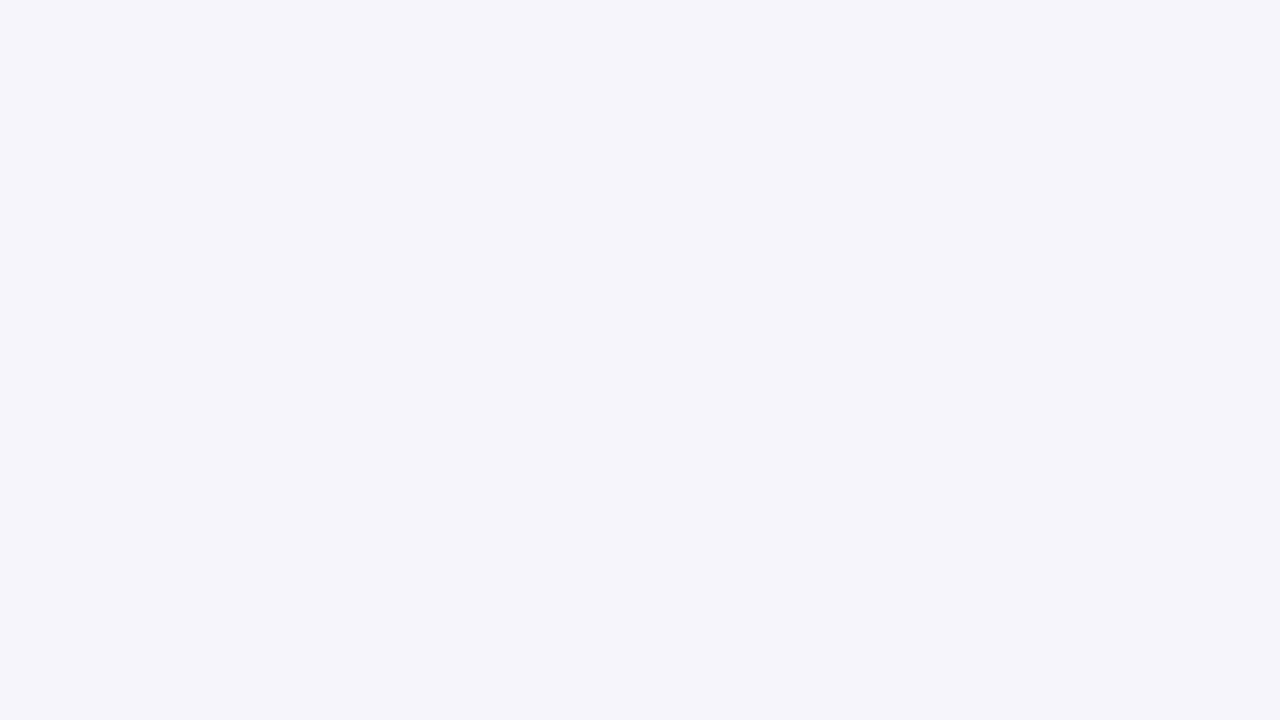

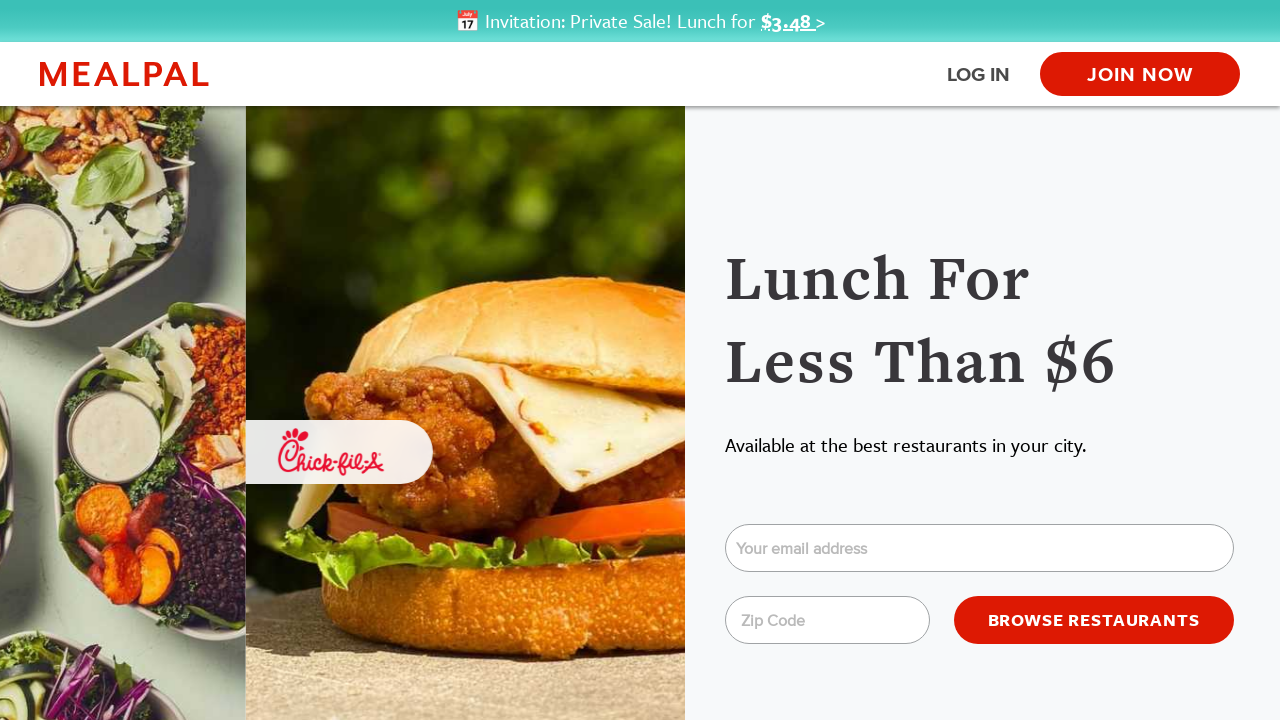